Books a bus ticket on APSRTC by selecting source city (Hyderabad), destination city (Guntur), journey date, and initiating a search

Starting URL: https://www.apsrtconline.in/

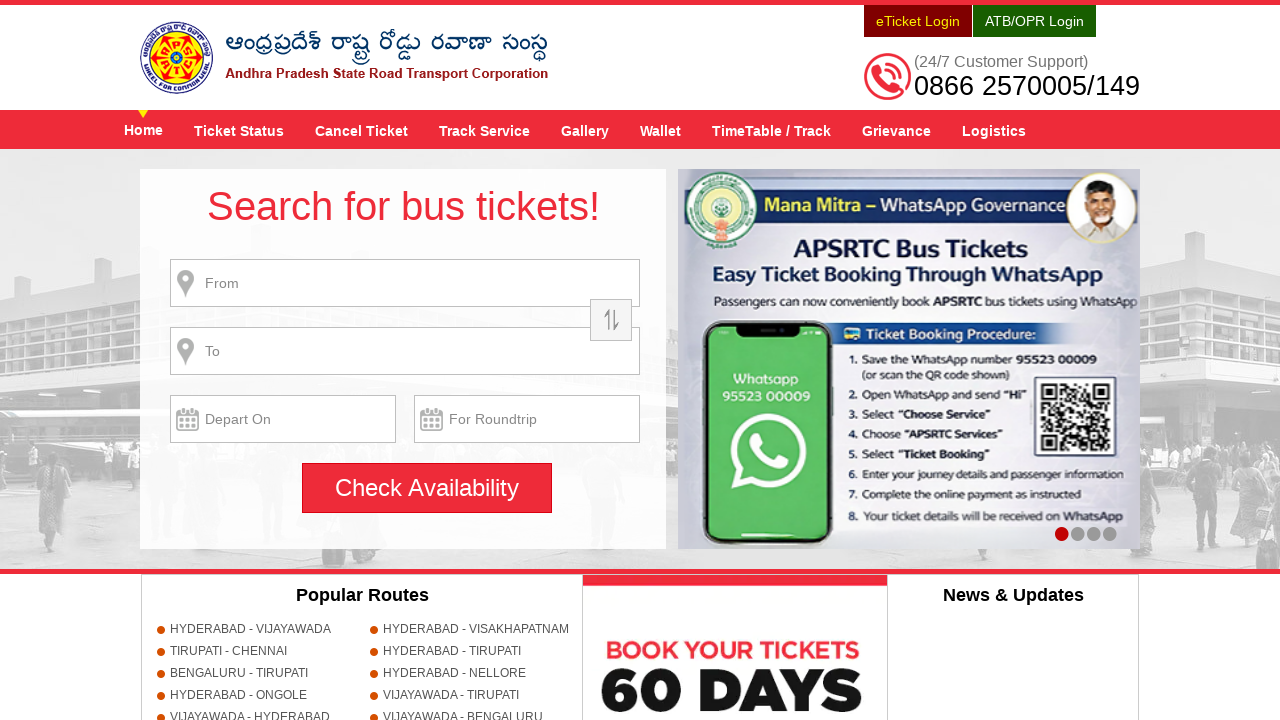

Clicked on source city input field at (405, 283) on input[name='source']
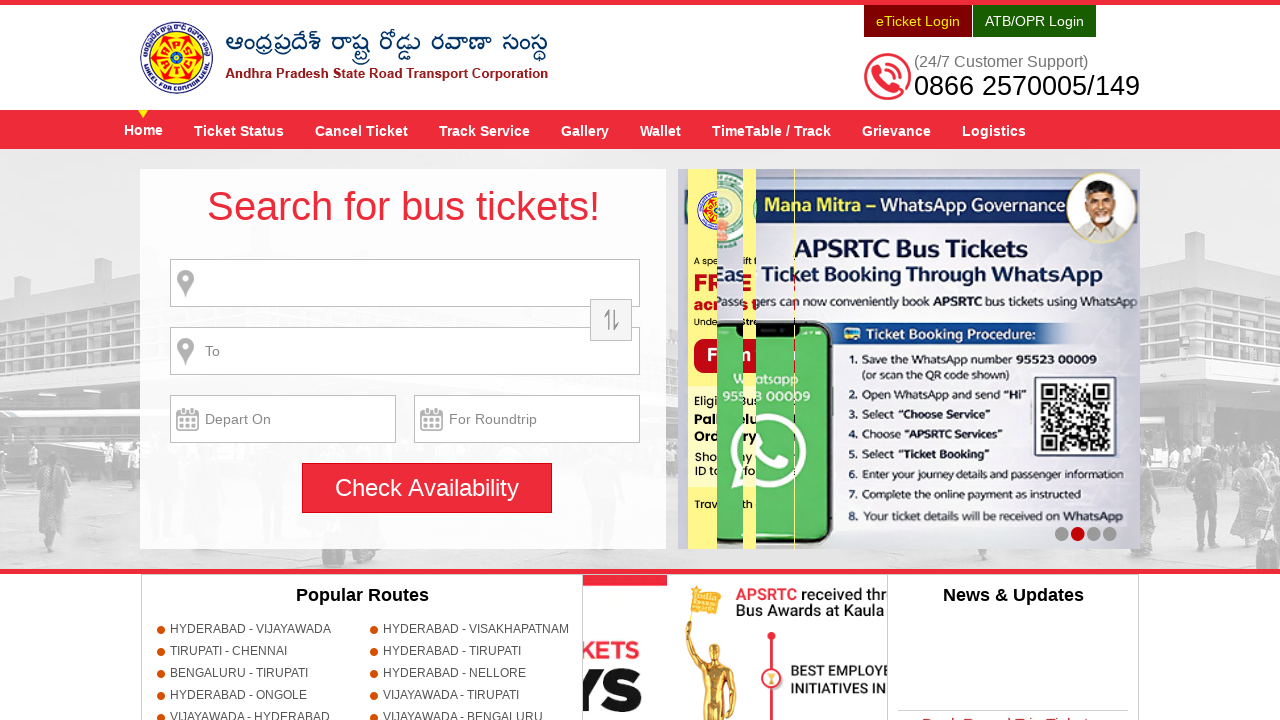

Entered 'HYDERABAD' as source city on input[name='source']
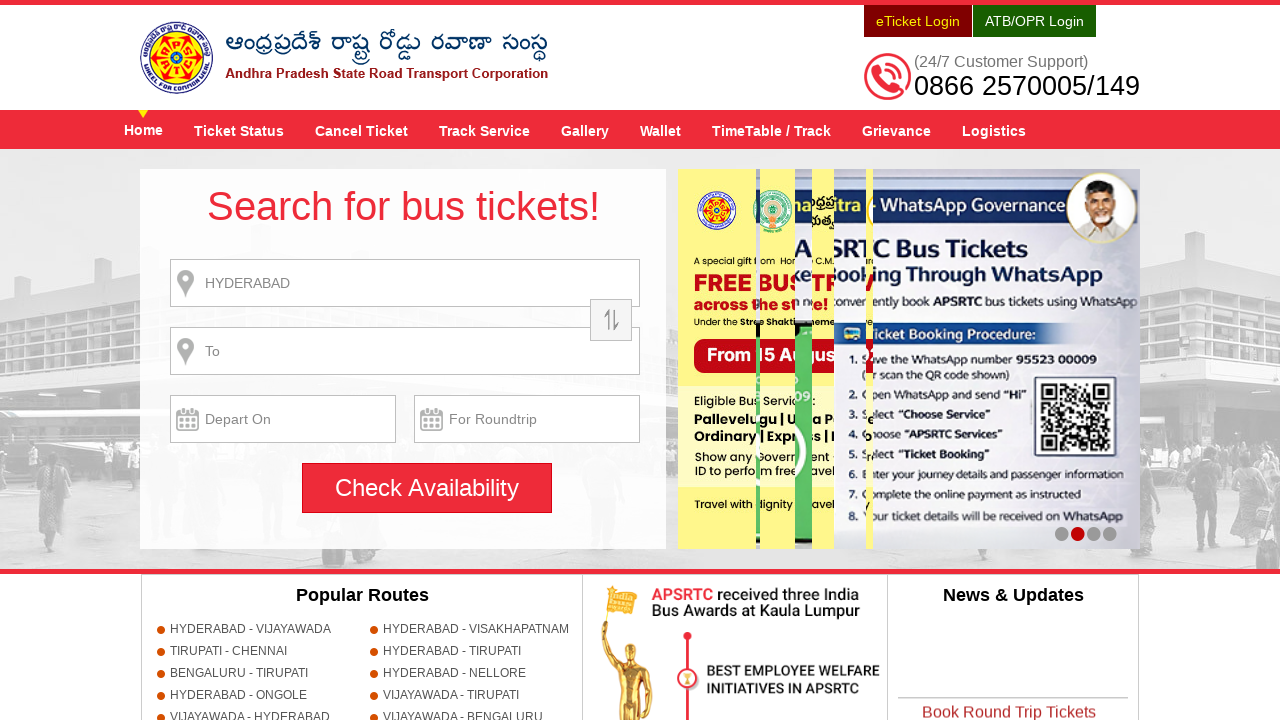

Waited 1 second for source city dropdown to appear
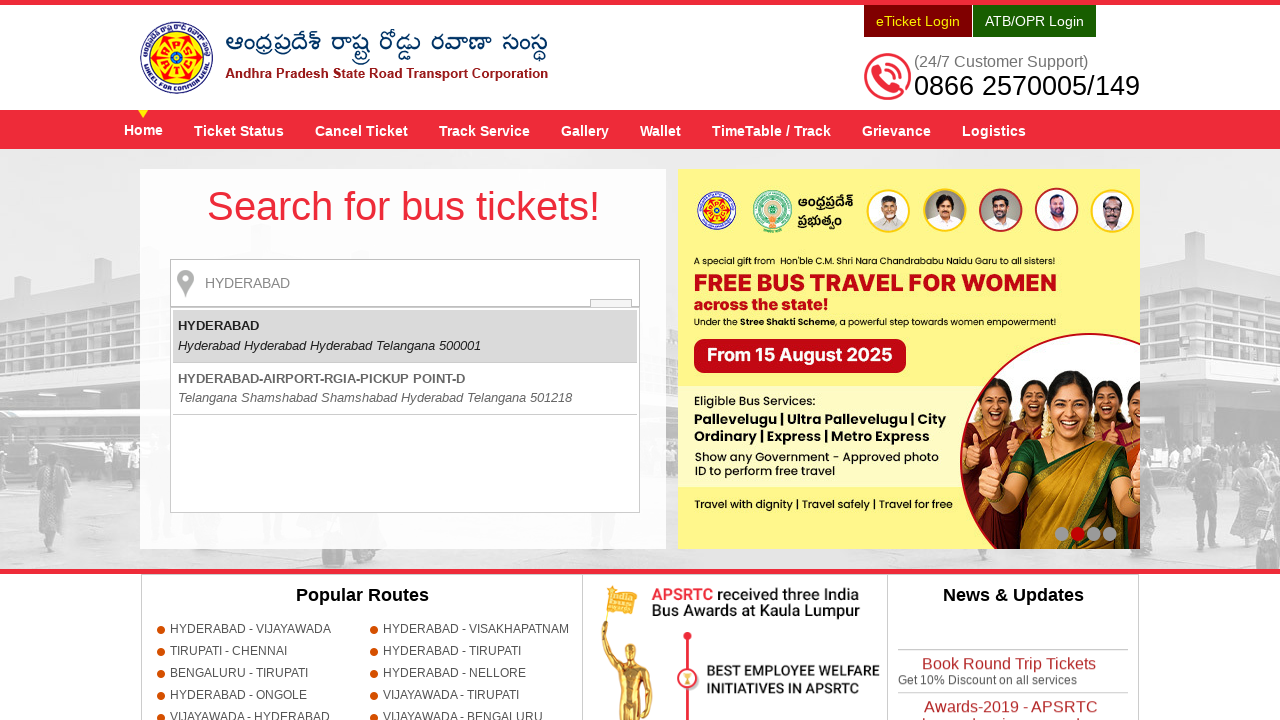

Pressed Enter to confirm source city selection
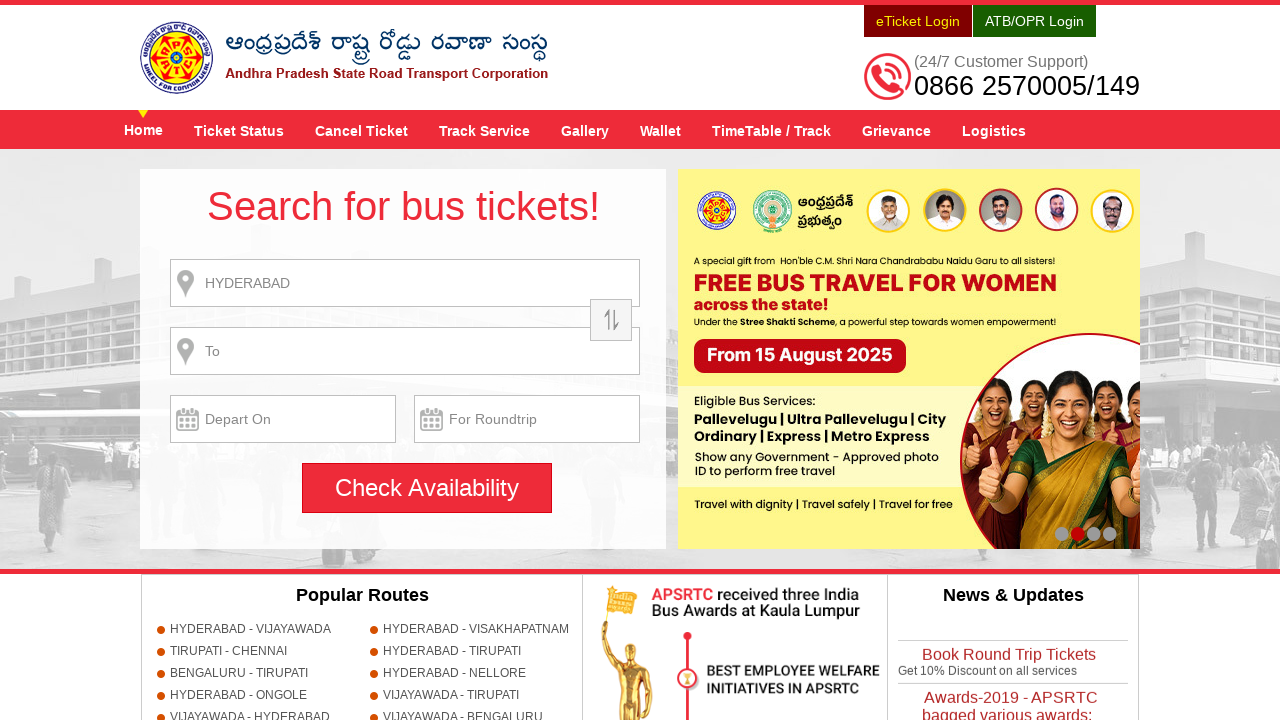

Clicked search button, triggering alert dialog at (427, 488) on input#searchBtn
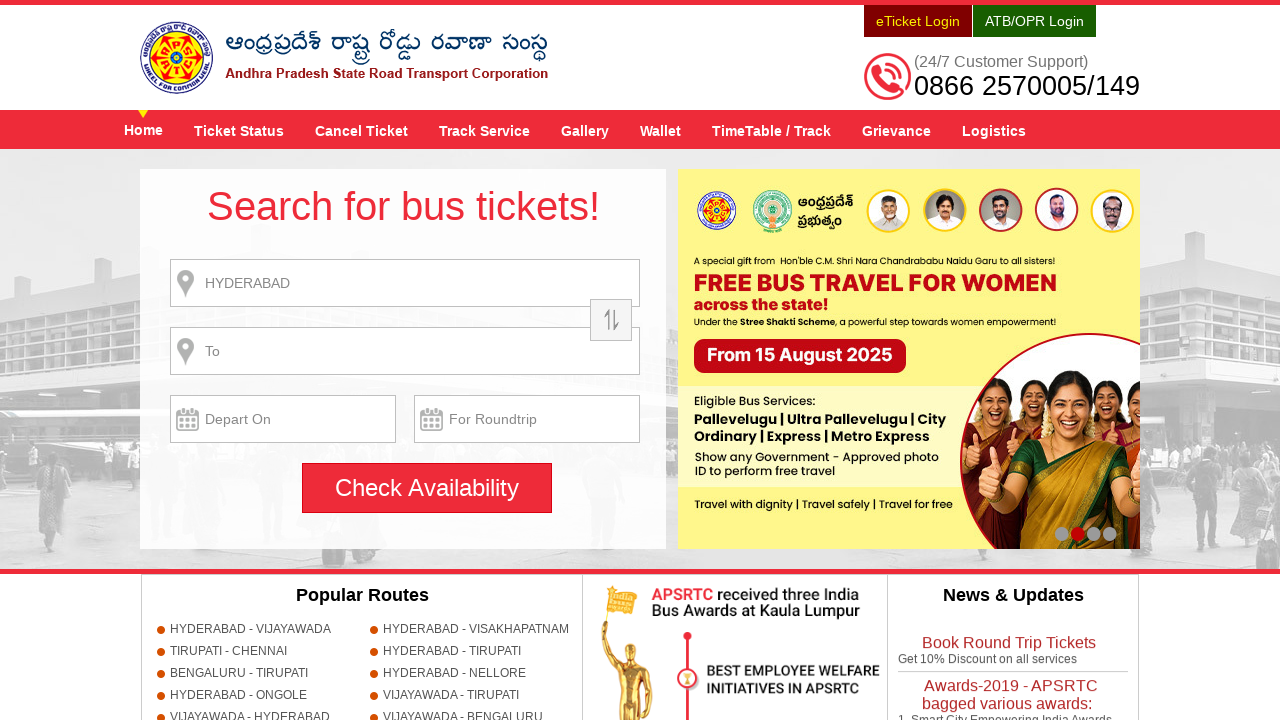

Accepted alert dialog
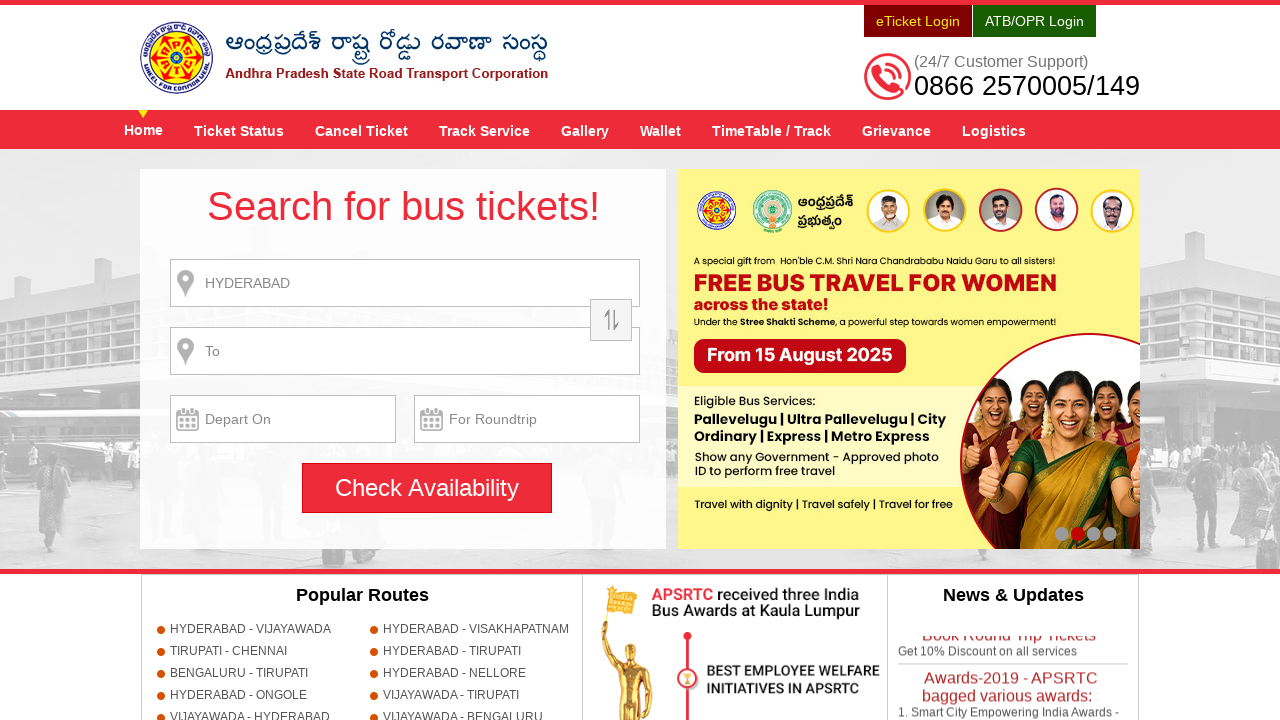

Entered 'GUNTUR' as destination city on input[name='destination']
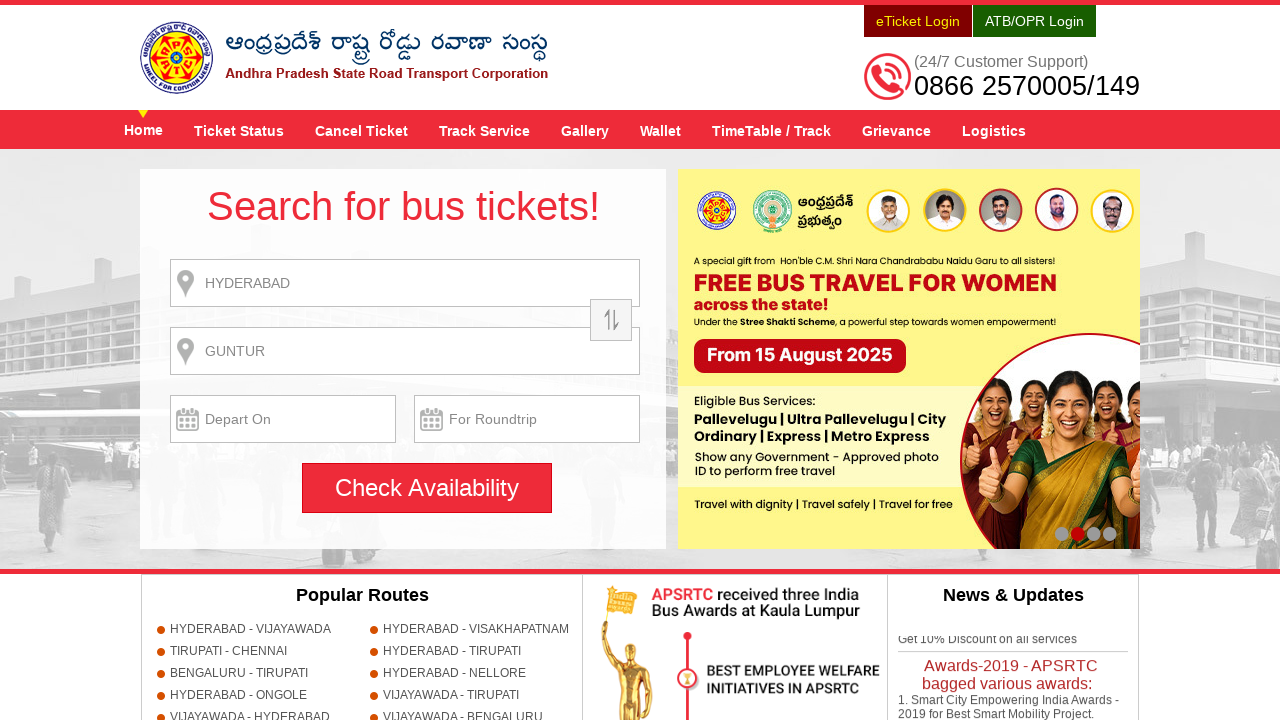

Waited 1 second for destination city dropdown to appear
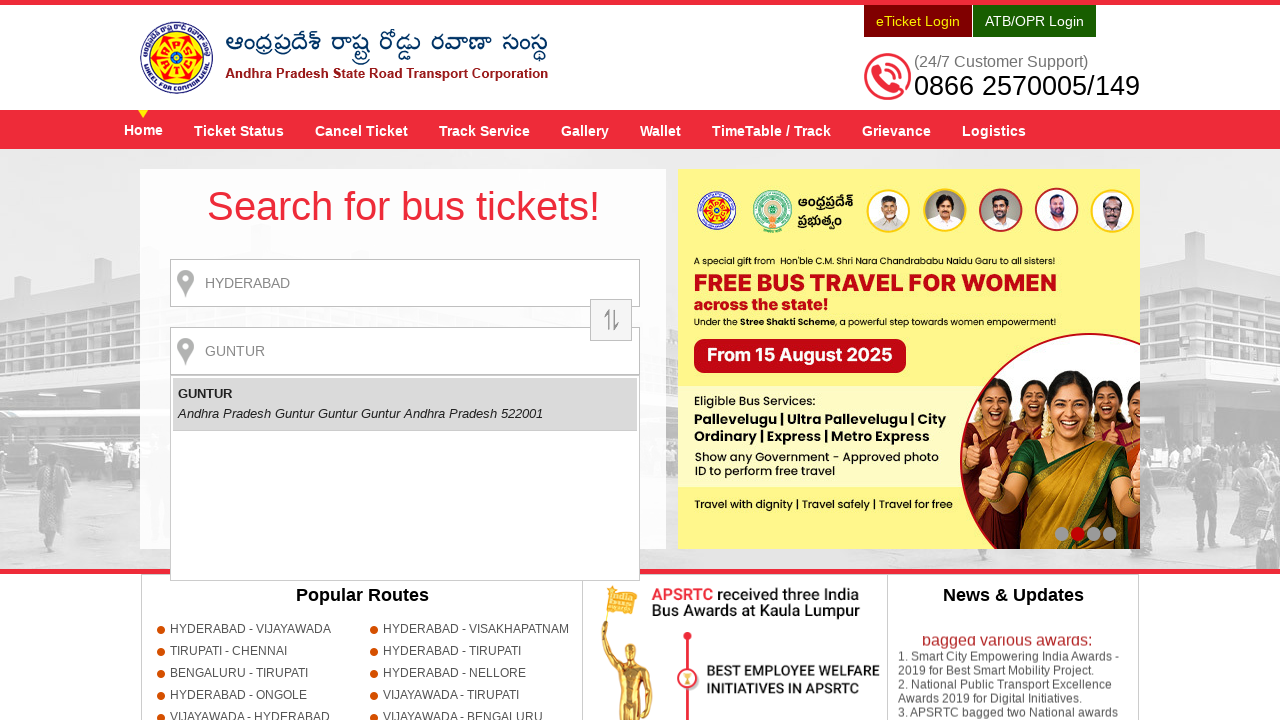

Pressed Enter to confirm destination city selection
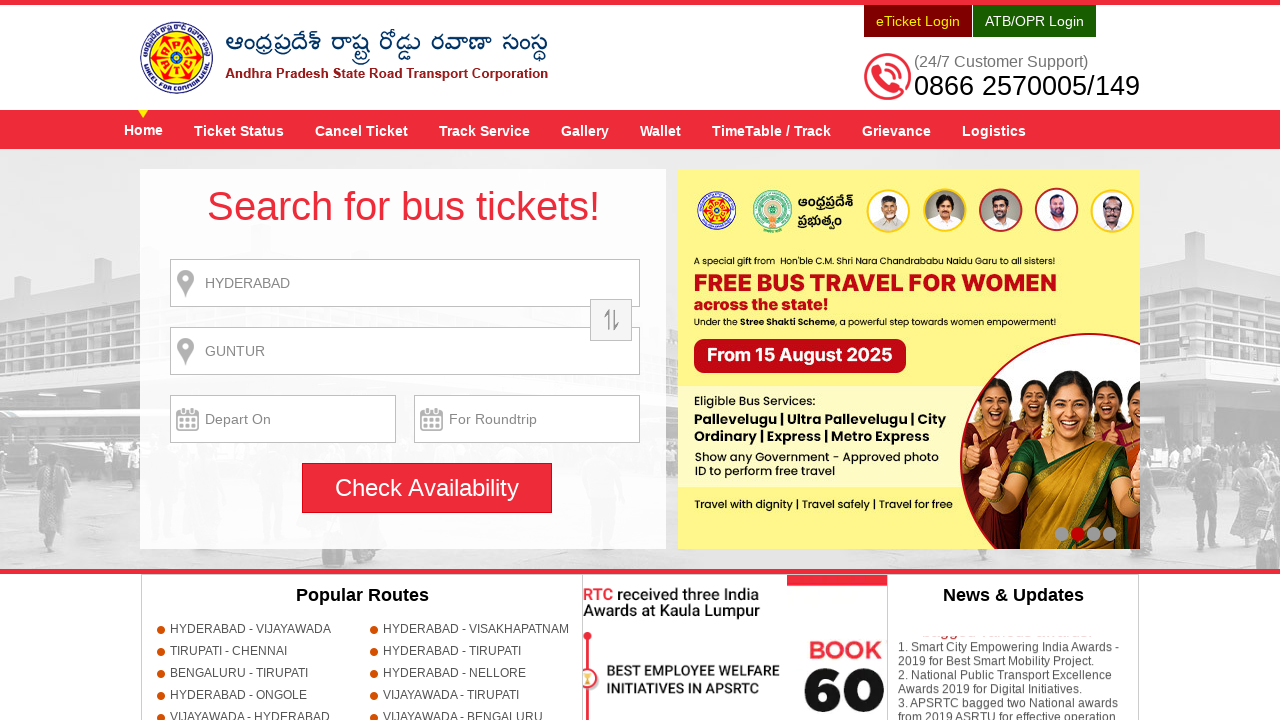

Clicked on journey date field to open date picker at (283, 419) on input[name='txtJourneyDate']
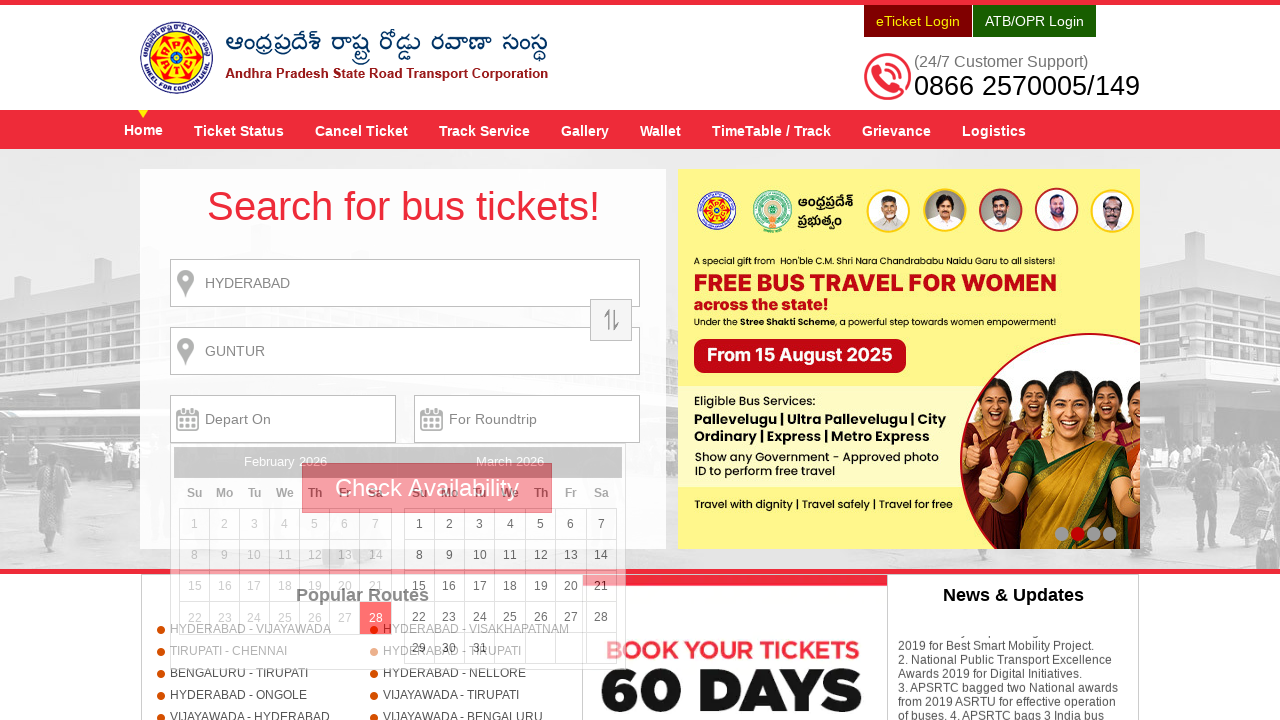

Selected 15th as journey date from date picker at (419, 586) on a:text('15')
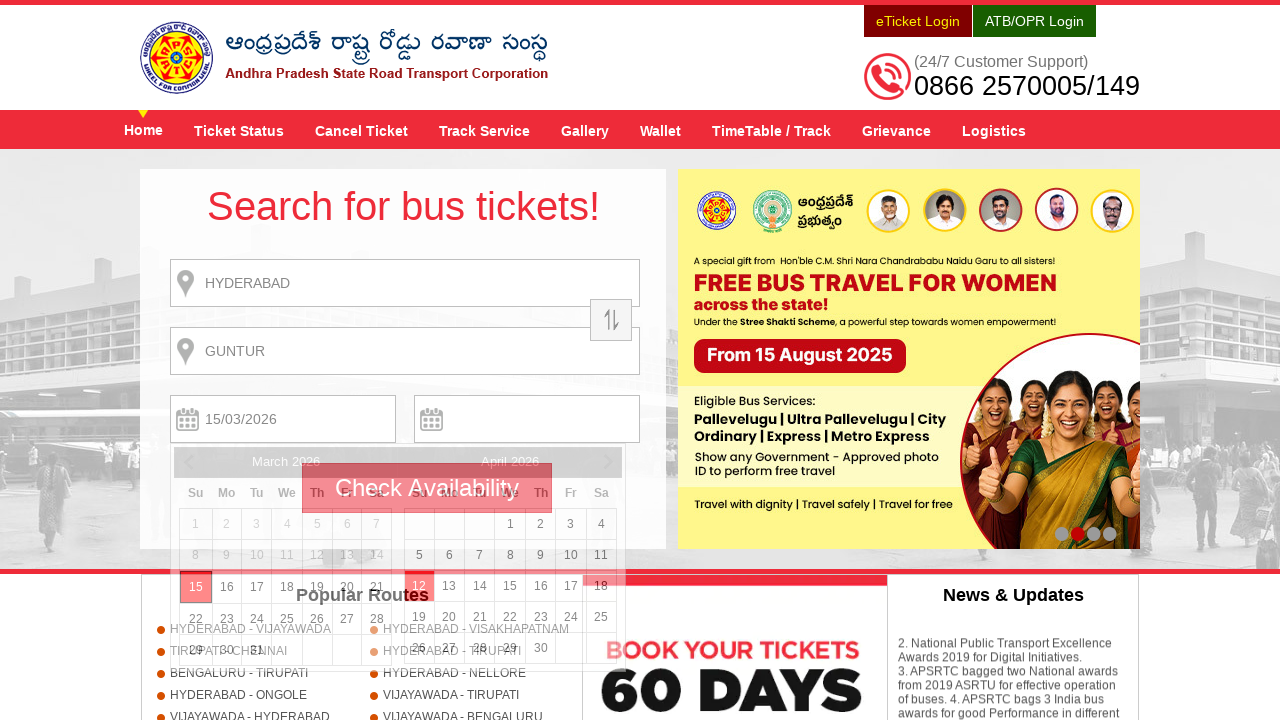

Clicked search button to search for available buses from Hyderabad to Guntur at (427, 488) on input#searchBtn
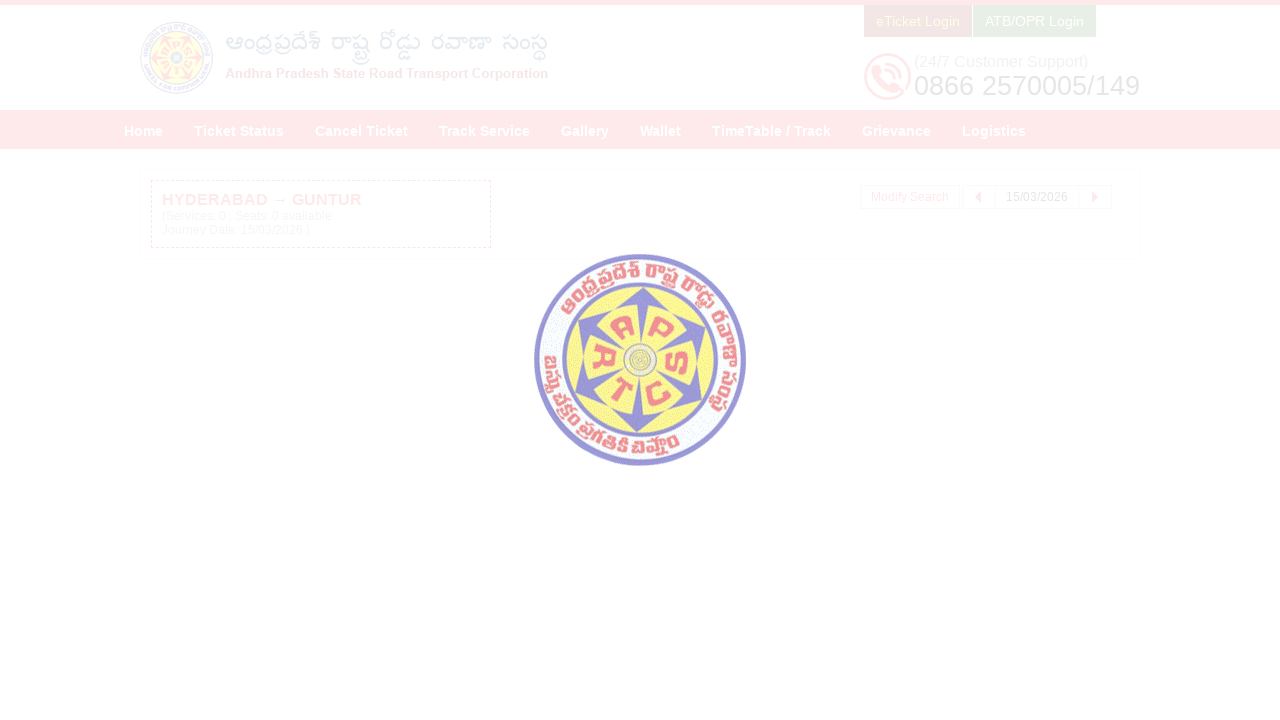

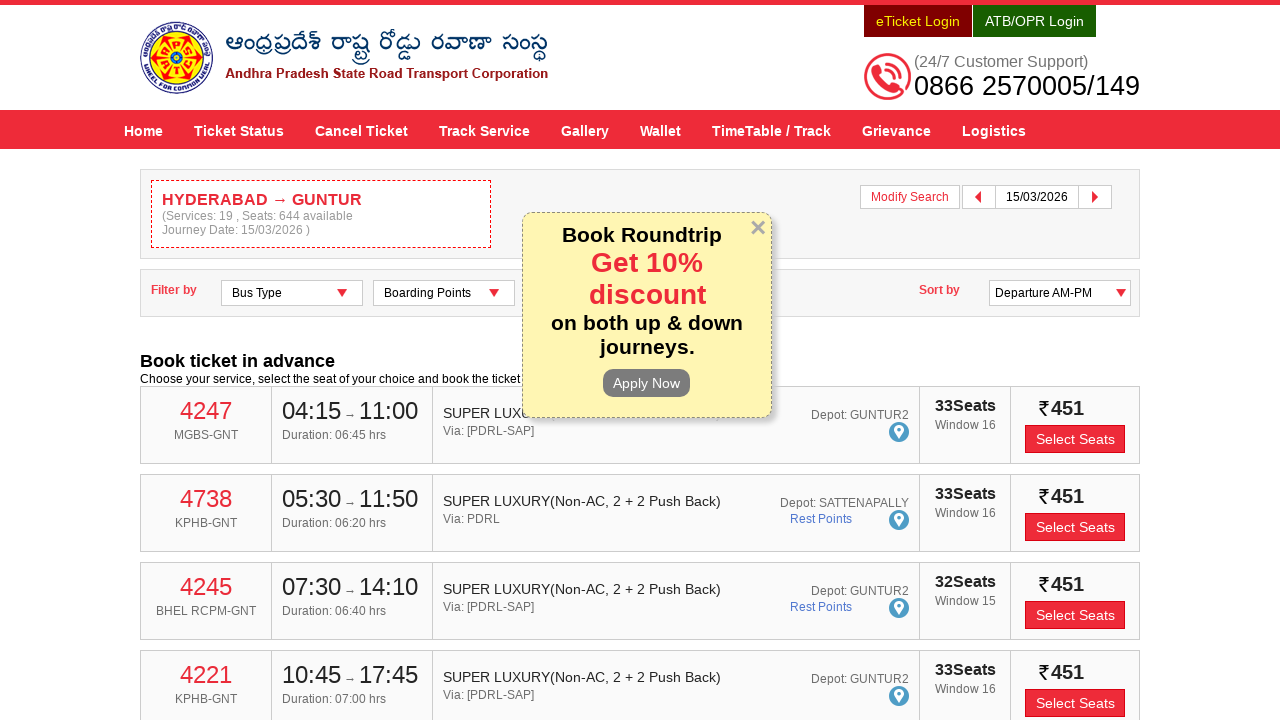